Tests desktop navigation by clicking the desktop button and verifying the desktop section is displayed

Starting URL: https://www.telerik.com/support/demos

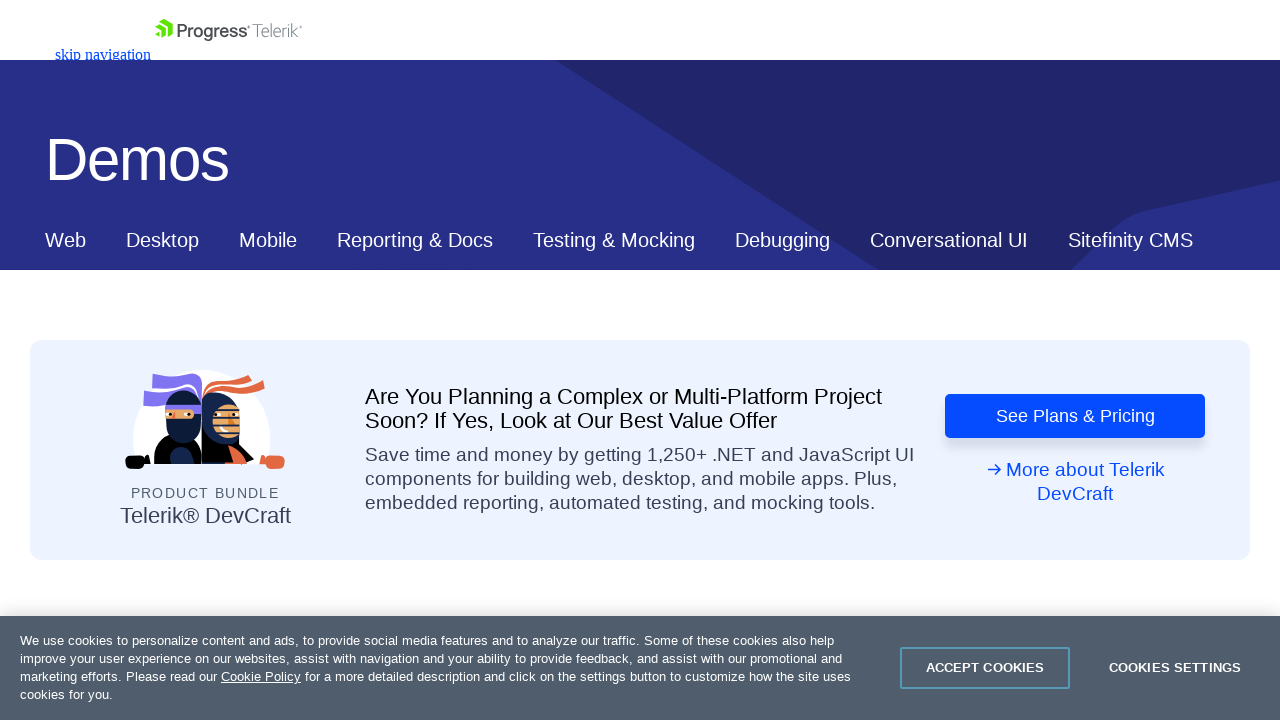

Navigated to Telerik support demos page
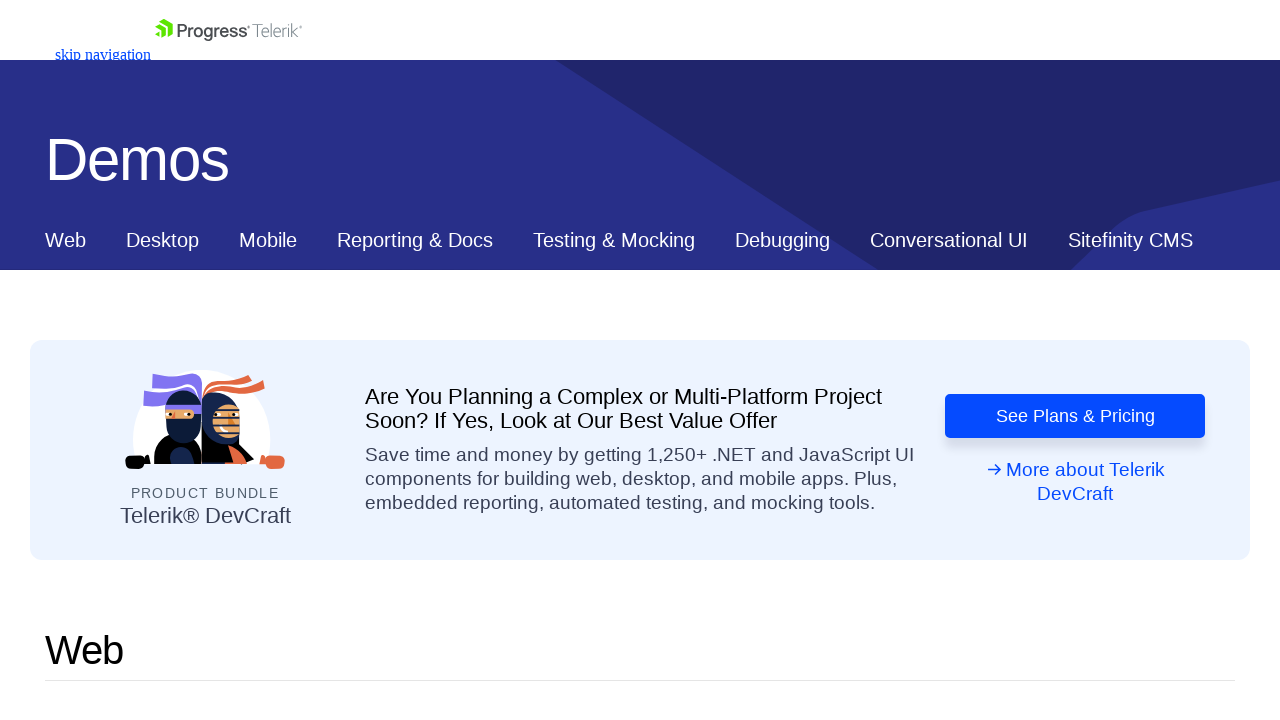

Clicked desktop navigation button at (162, 240) on xpath=//*[@id="ContentPlaceholder1_T53129E6C012_Col00"]/nav/div/div[2]/a[2]
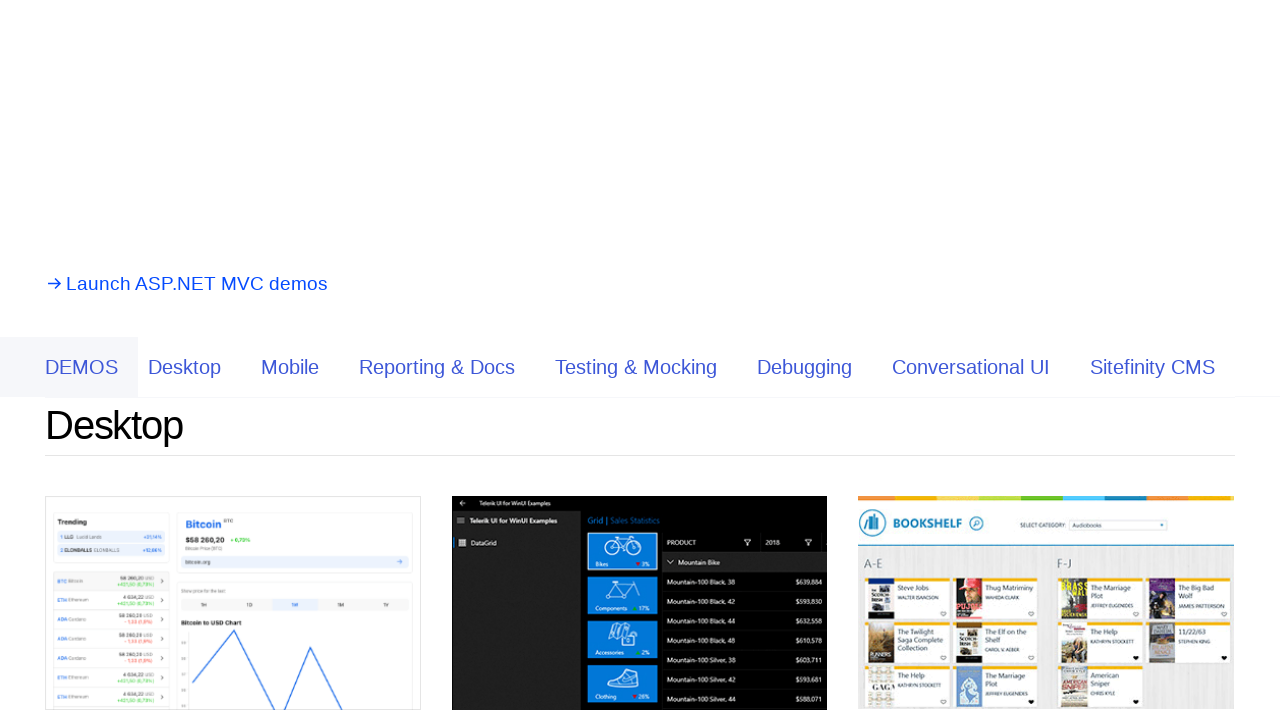

Desktop section loaded and is visible
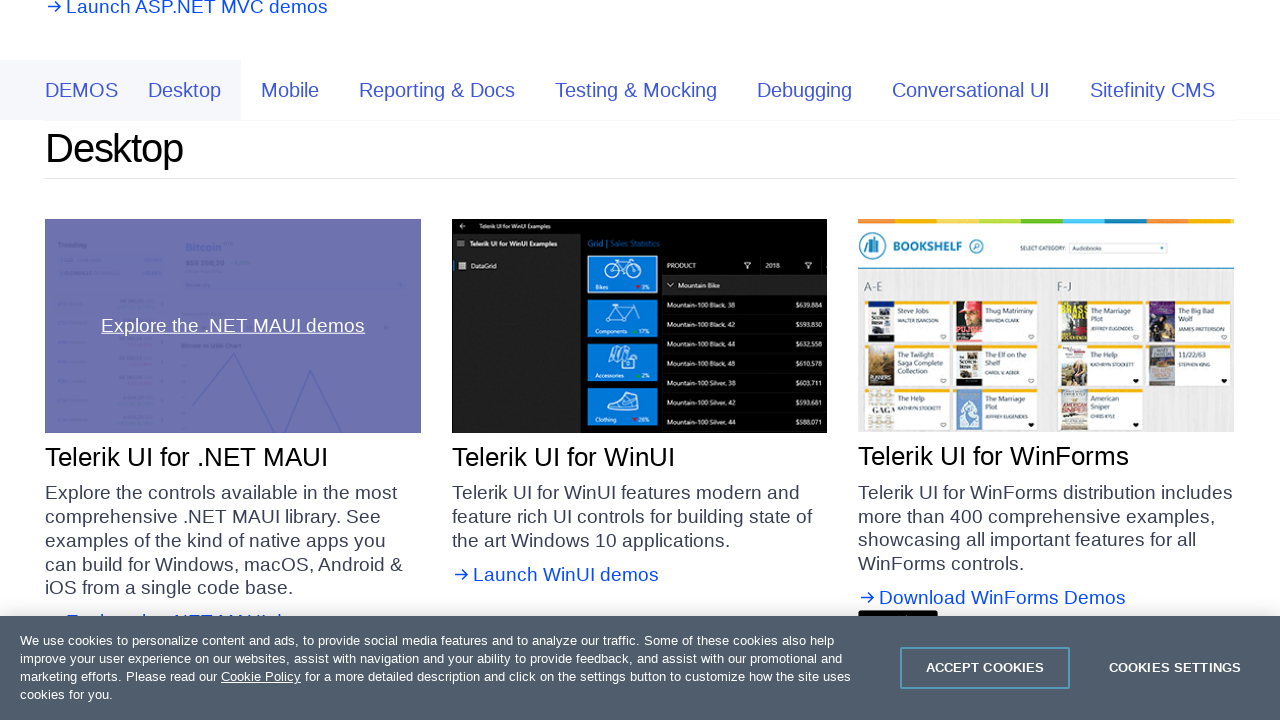

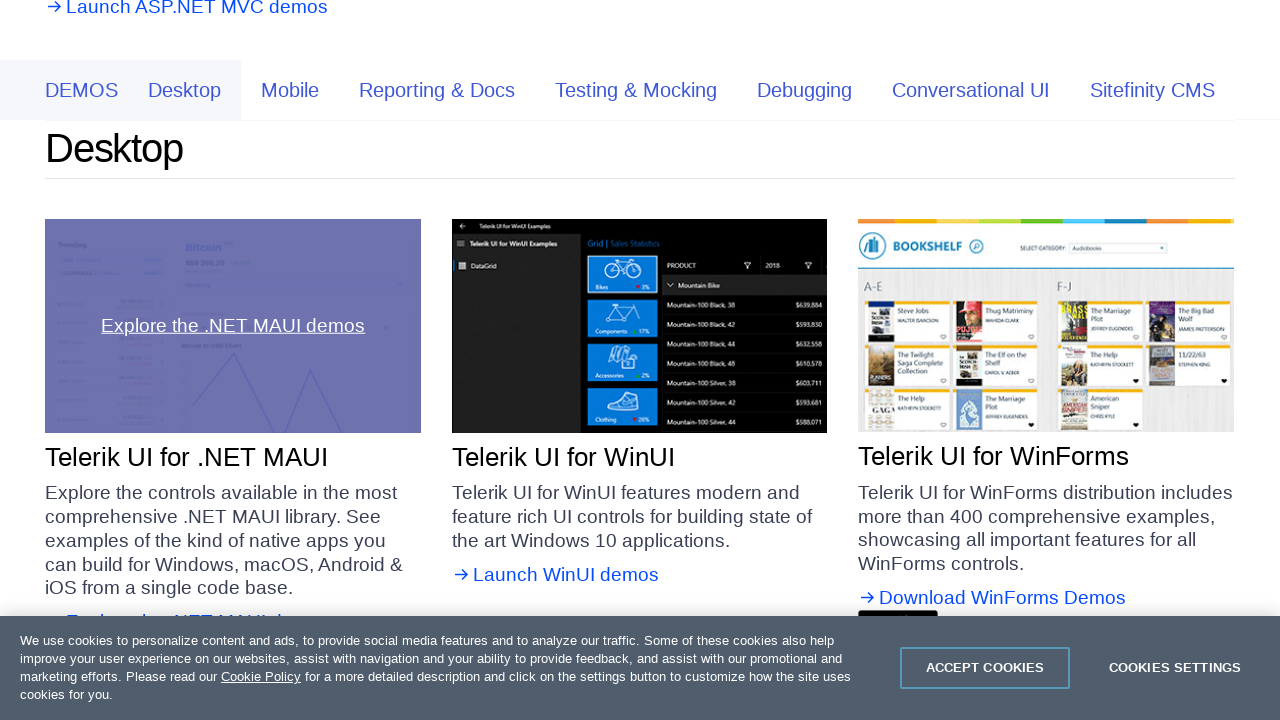